Tests pagination and column sorting functionality on a product offers page by clicking a column header to sort, verifying the table loads, and navigating through pagination to find a specific item (Rice).

Starting URL: https://rahulshettyacademy.com/greenkart/#/offers

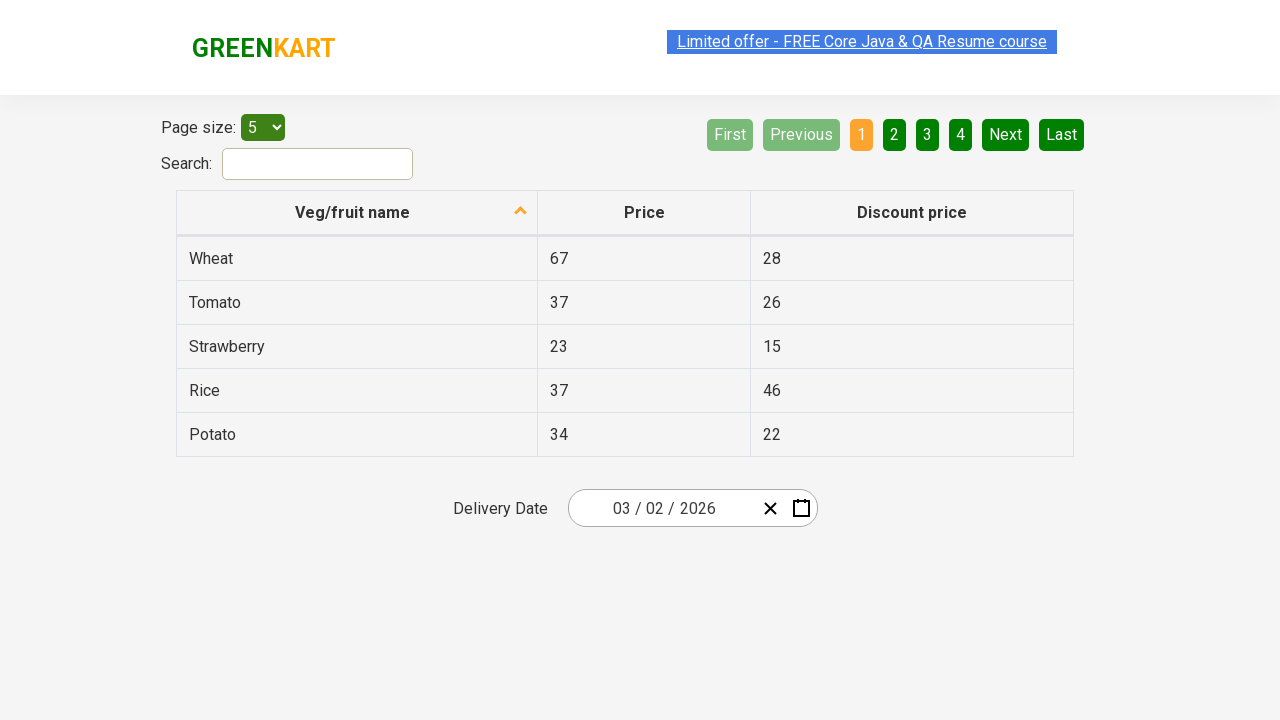

Waited for table header to load
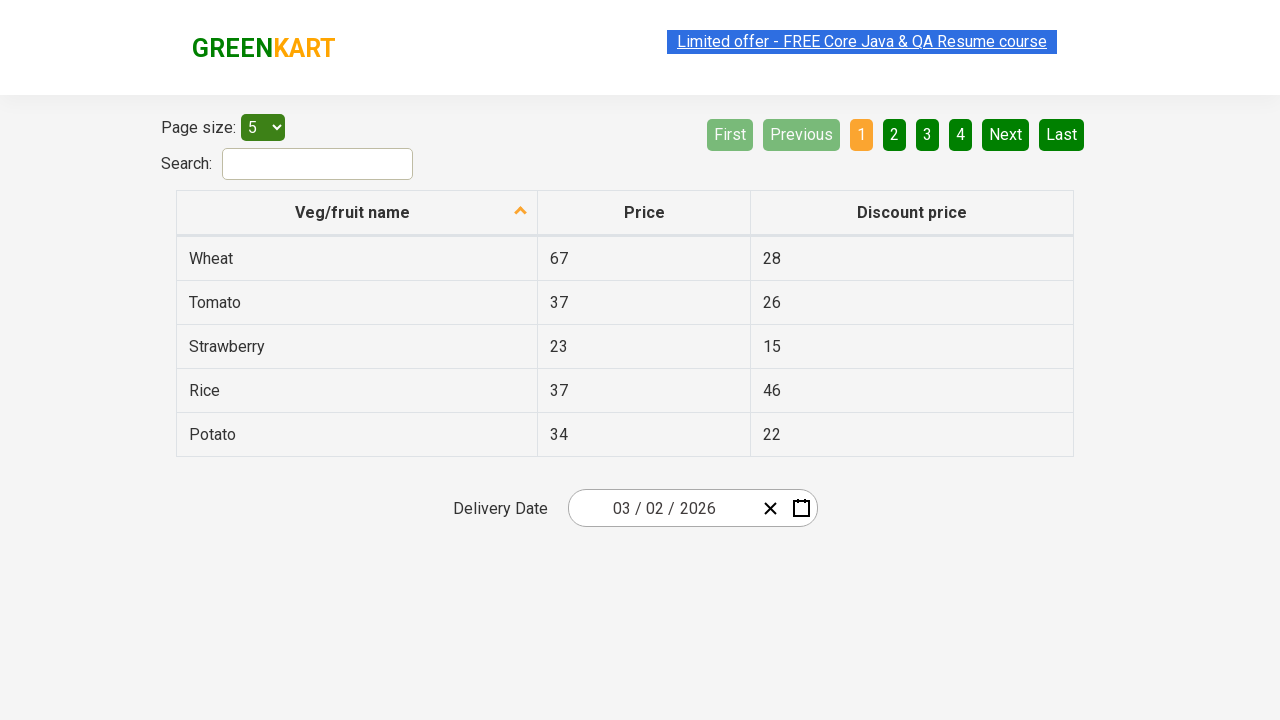

Clicked first column header to sort at (357, 213) on xpath=//tr/th[1]
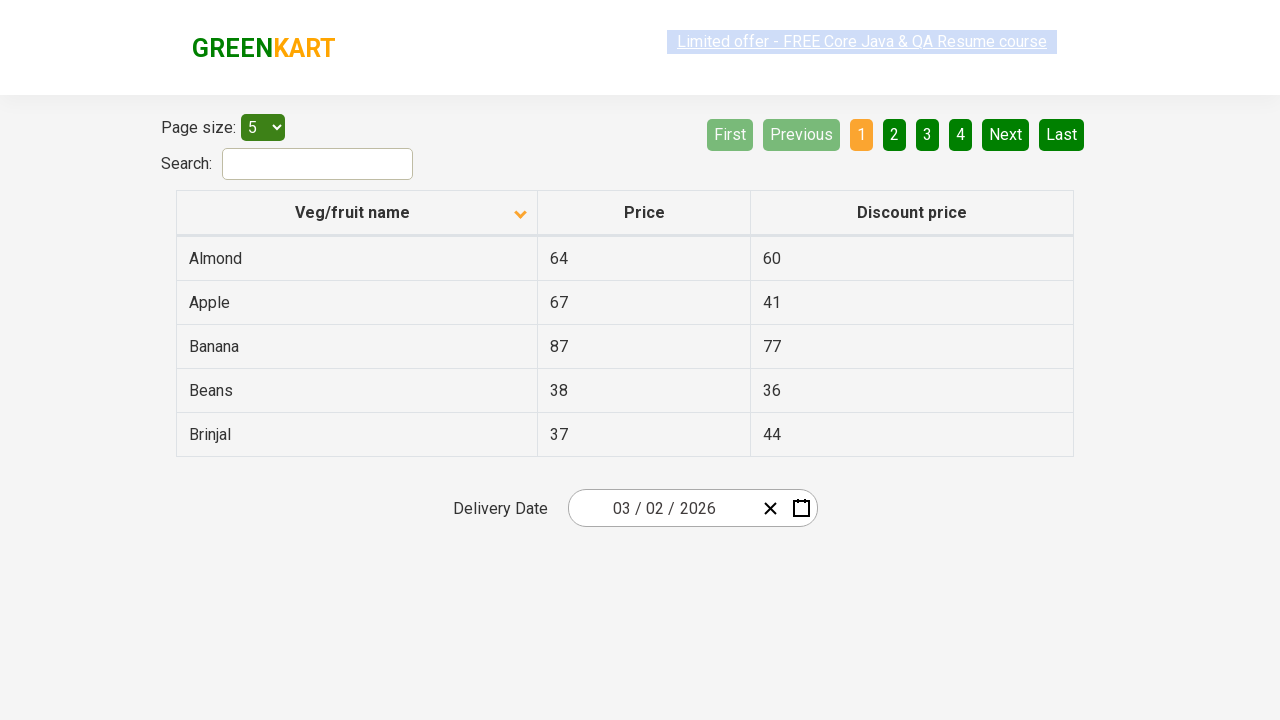

Waited for table data to load after sorting
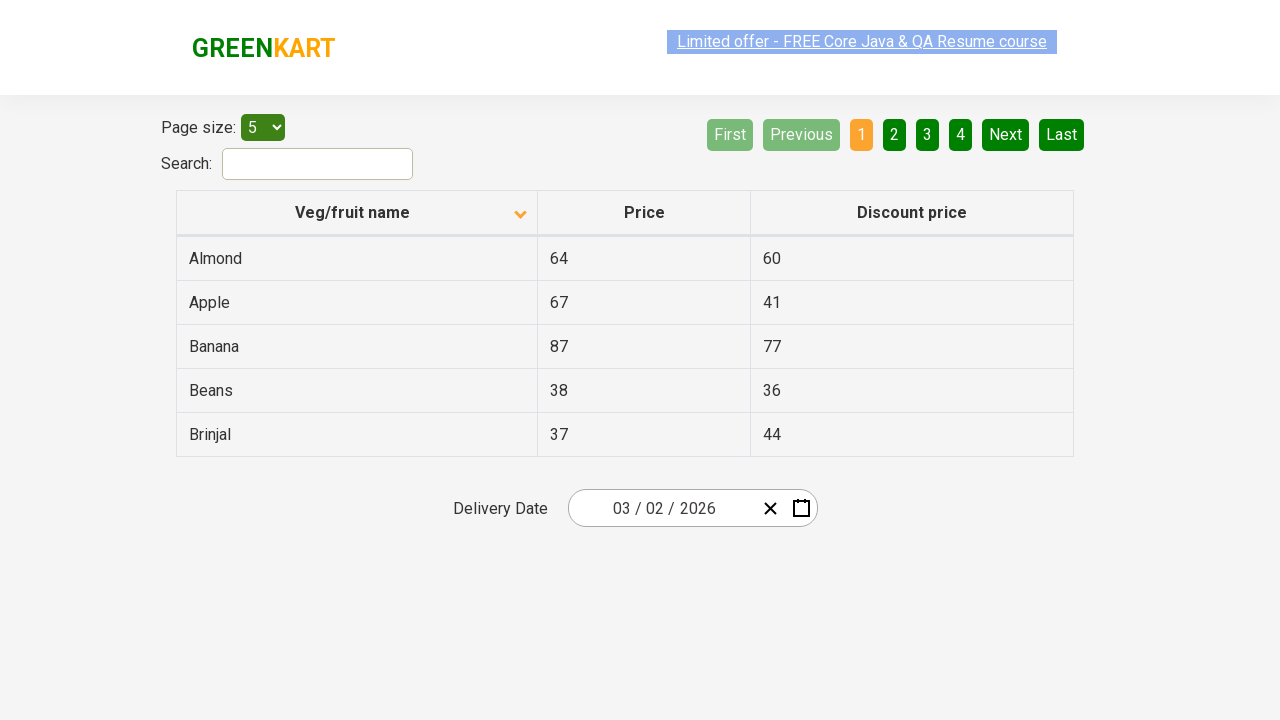

Clicked Next button to navigate to page 2 at (1006, 134) on [aria-label='Next']
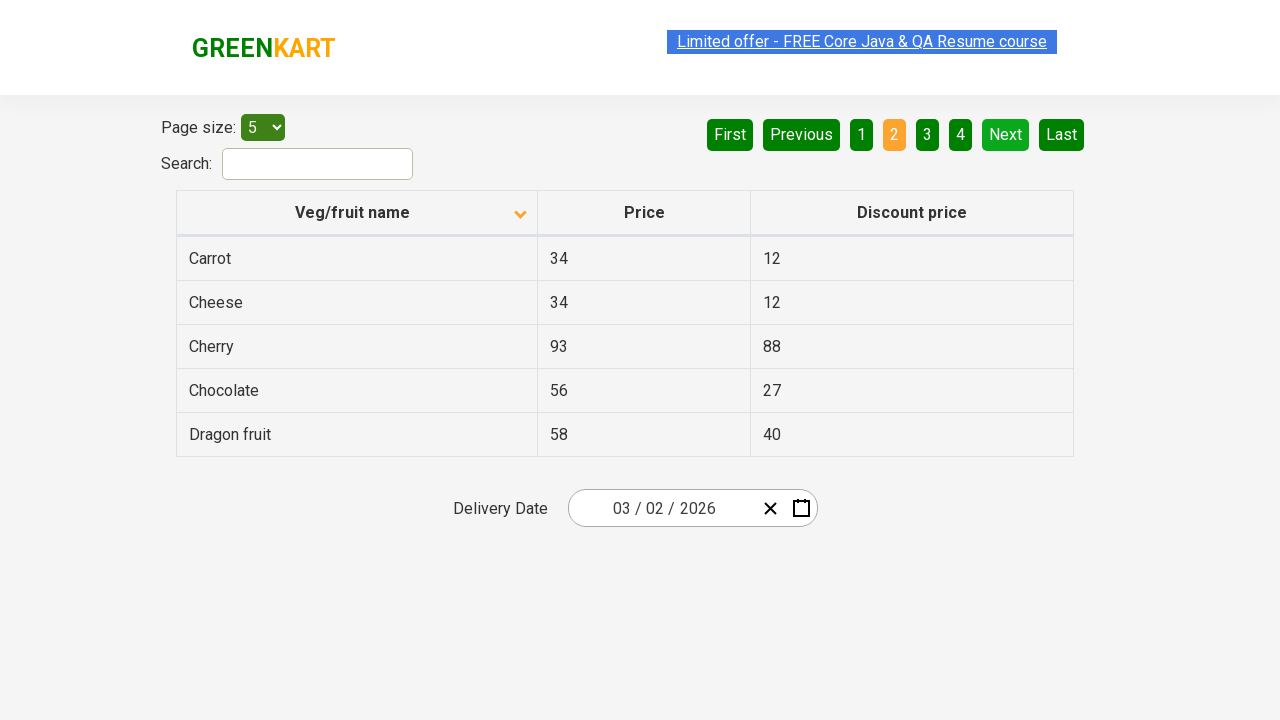

Waited 500ms for page transition
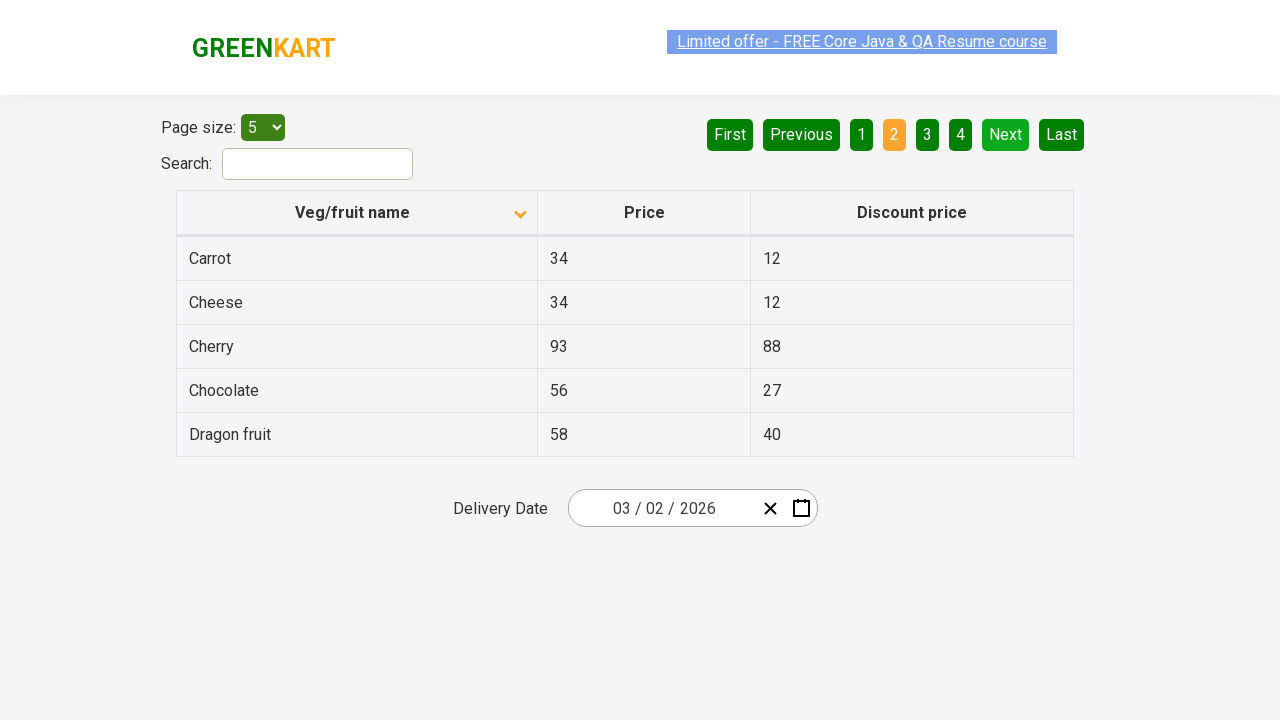

Clicked Next button to navigate to page 3 at (1006, 134) on [aria-label='Next']
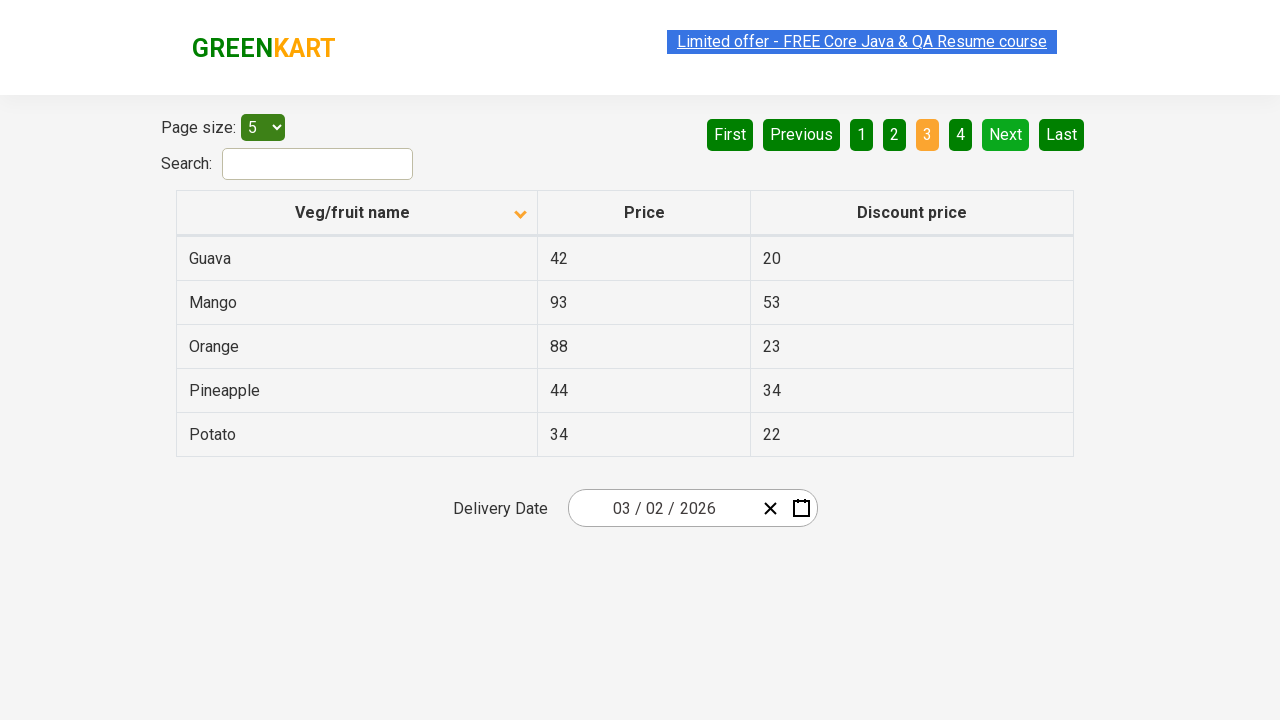

Waited 500ms for page transition
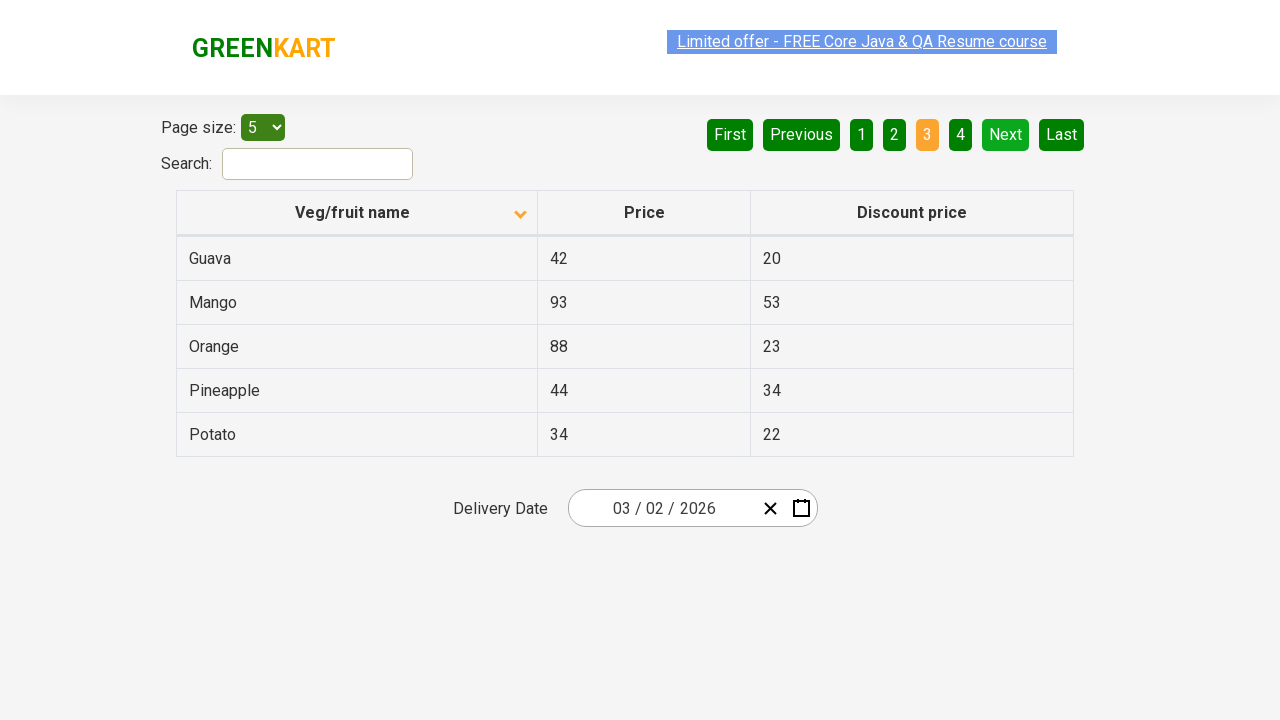

Clicked Next button to navigate to page 4 at (1006, 134) on [aria-label='Next']
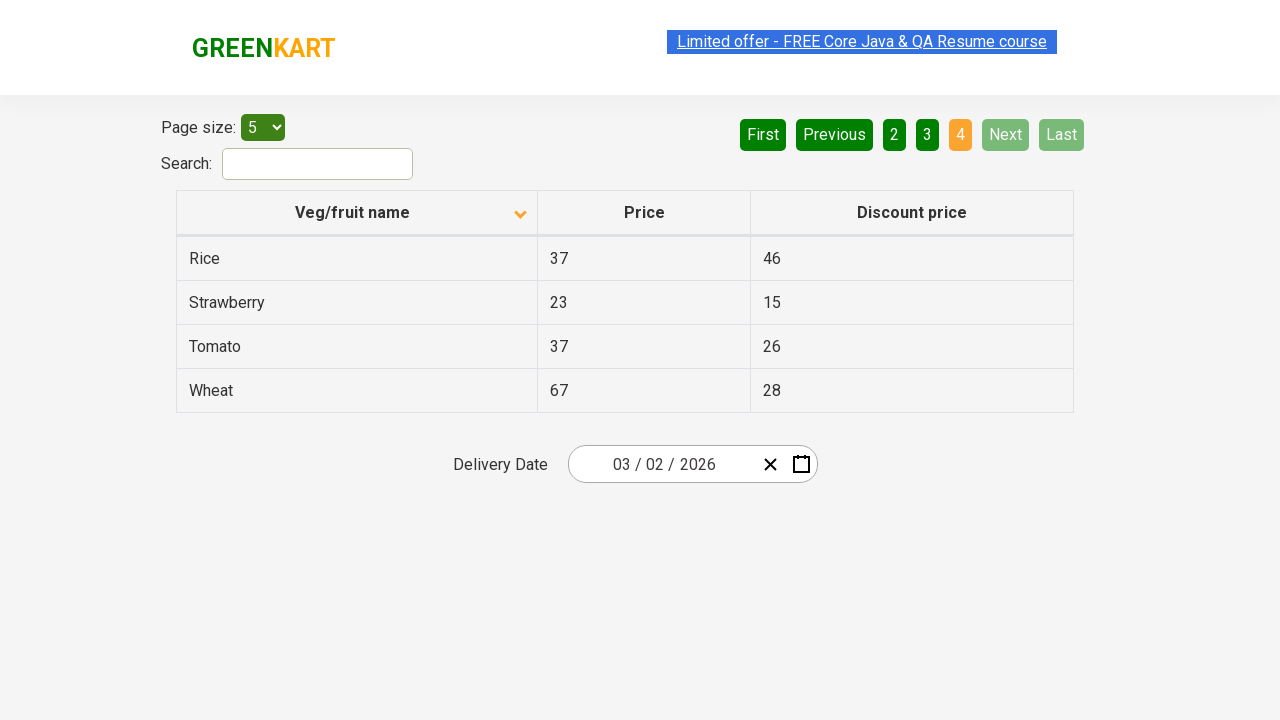

Waited 500ms for page transition
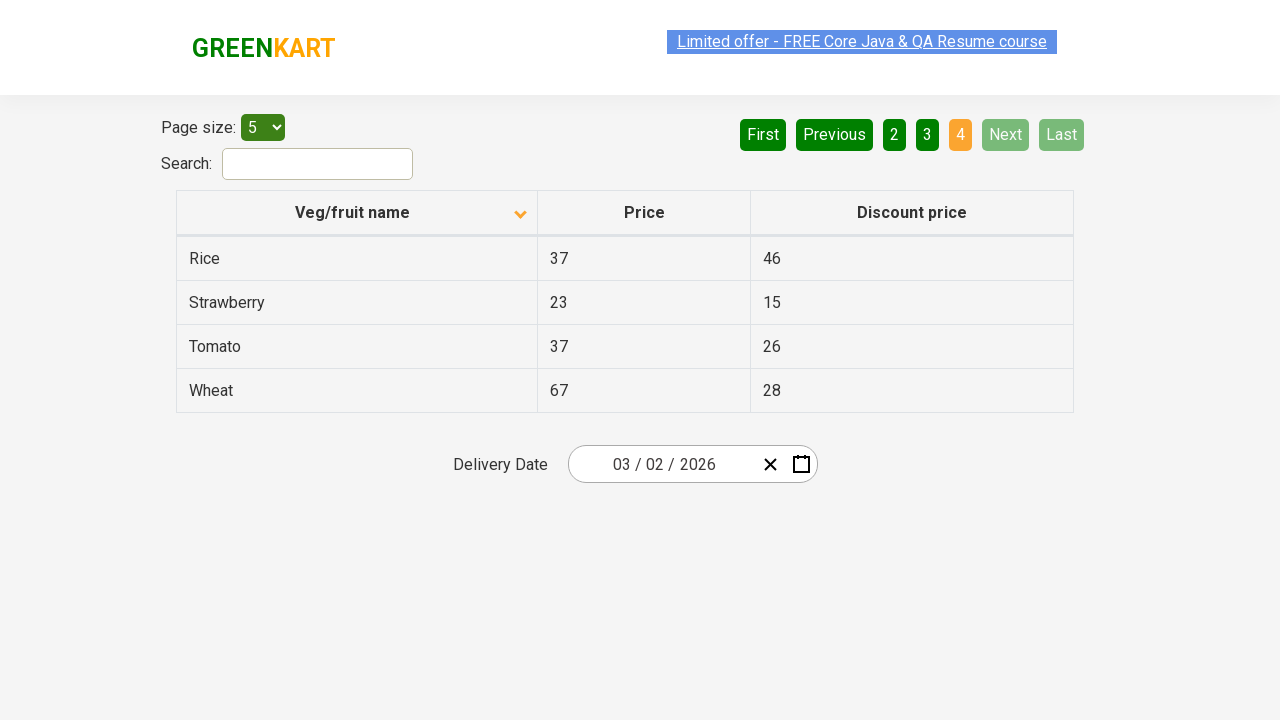

Found 'Rice' on page 4
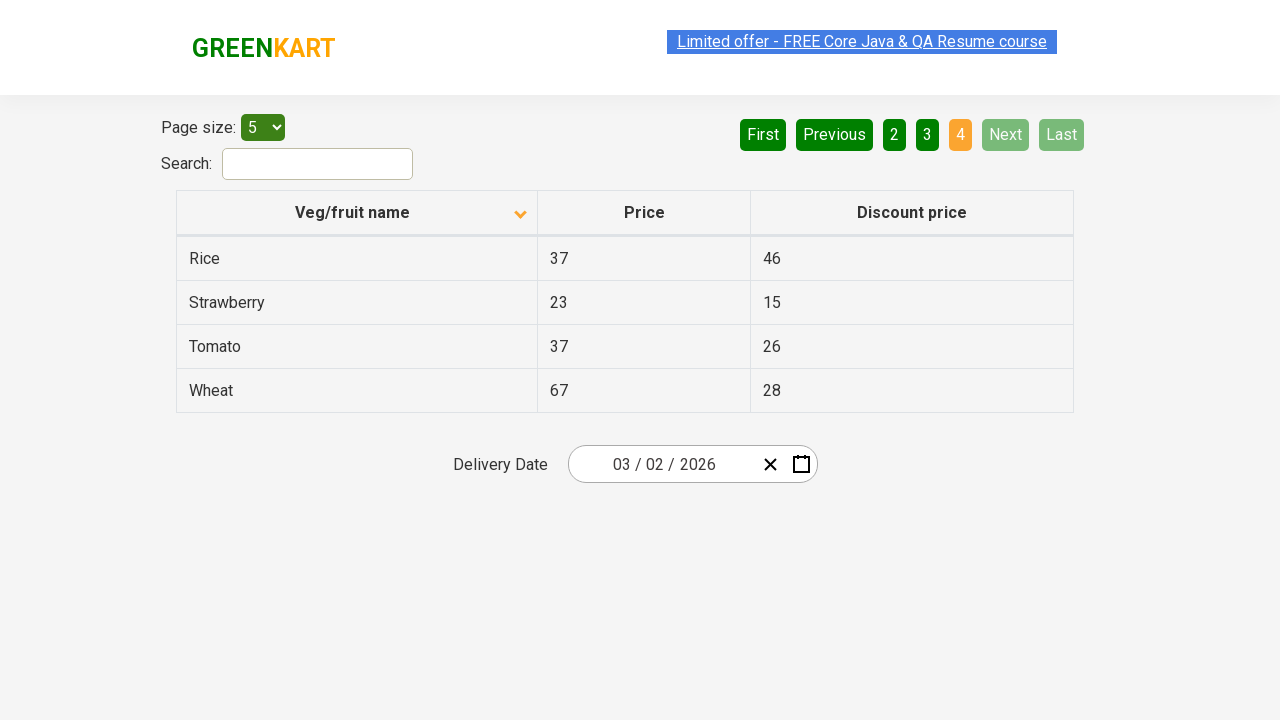

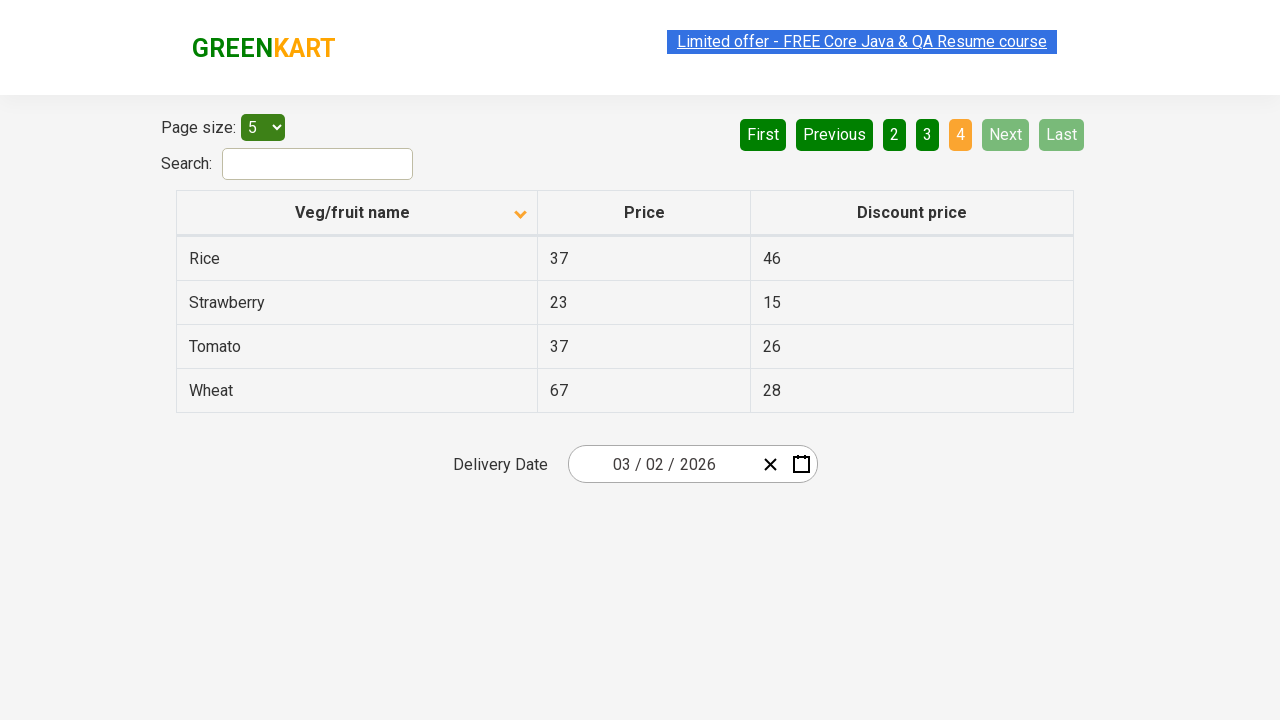